Tests dropdown selection functionality by clicking on dropdown link and selecting an option by index

Starting URL: https://loopcamp.vercel.app/index.html

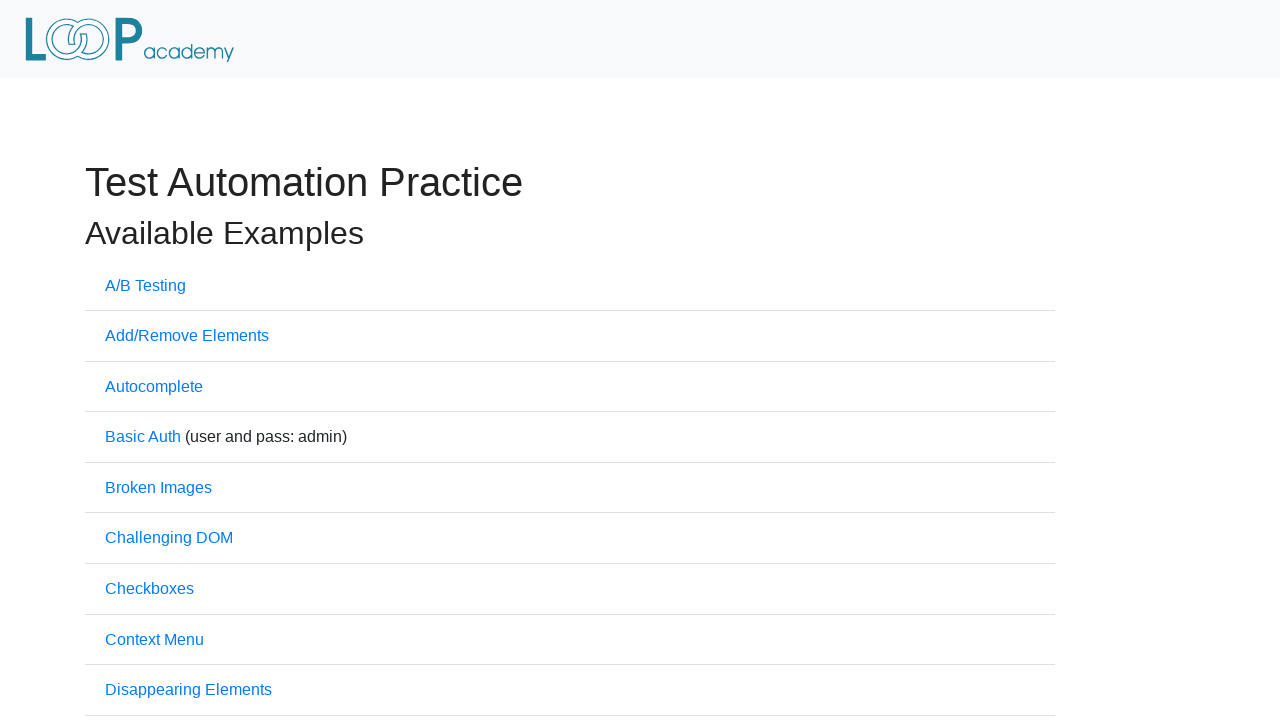

Clicked on Dropdown link at (142, 361) on text='Dropdown'
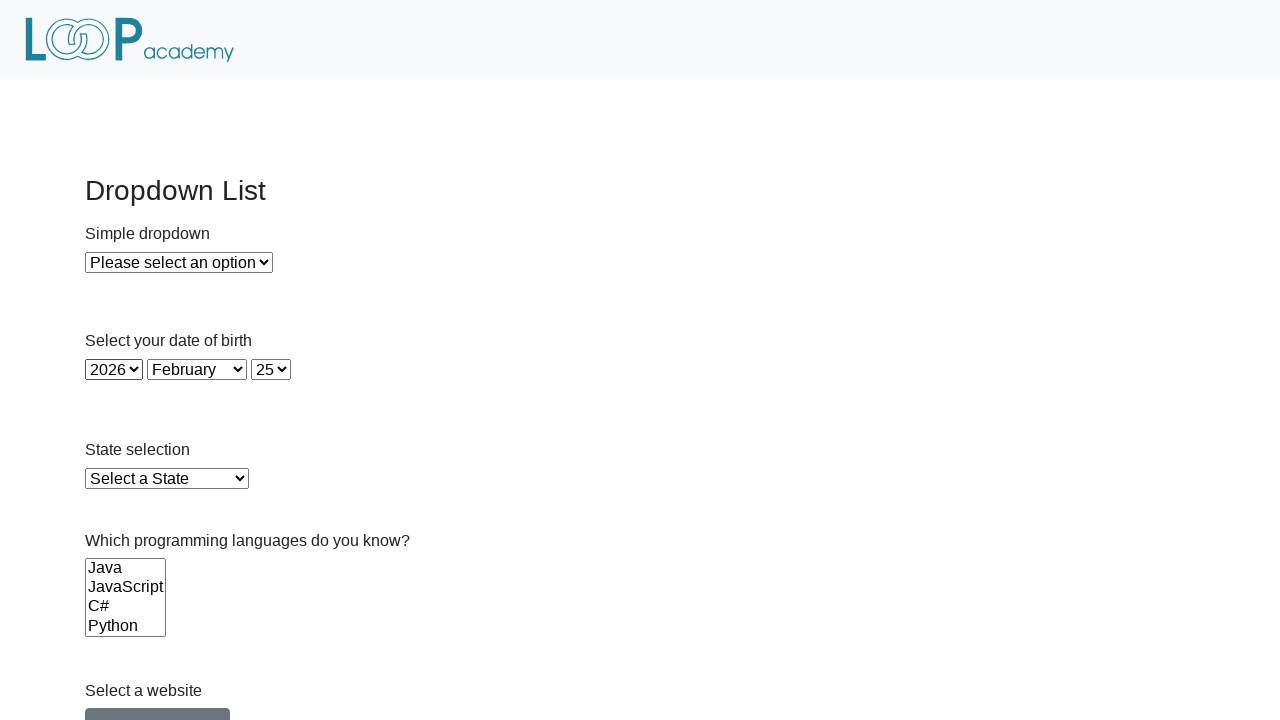

Selected dropdown option at index 1 on //select[@id='dropdown']
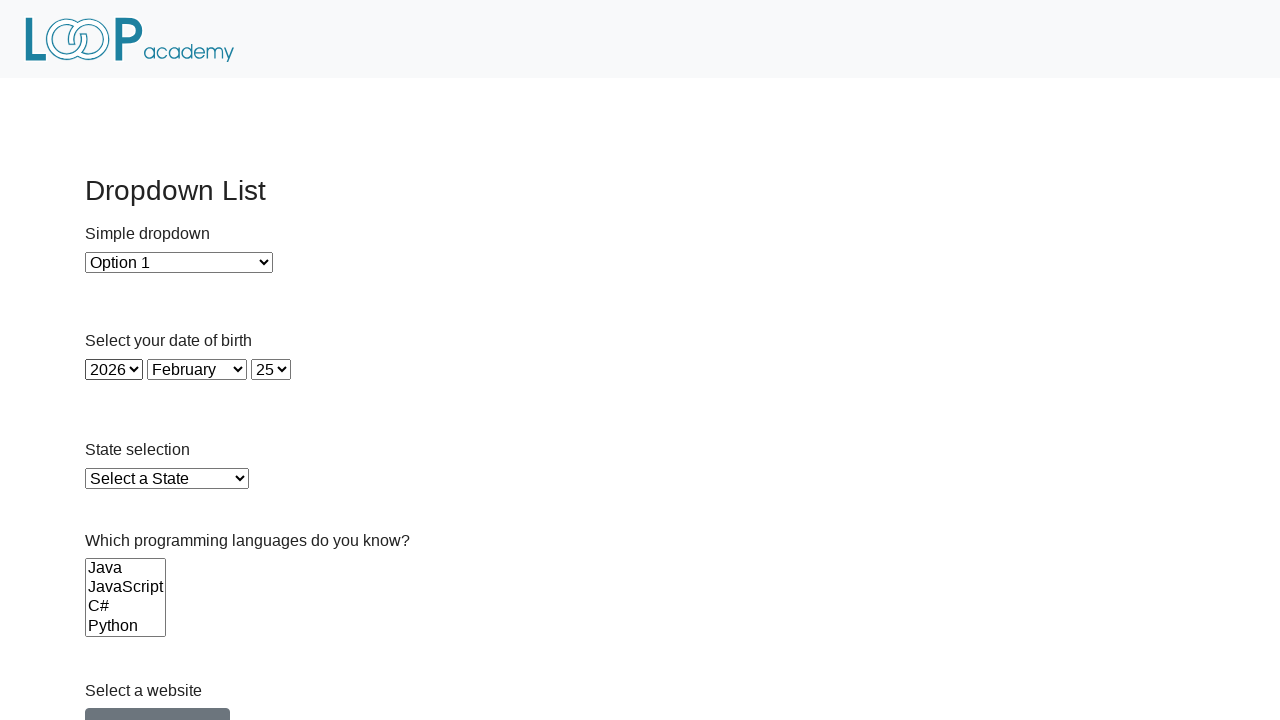

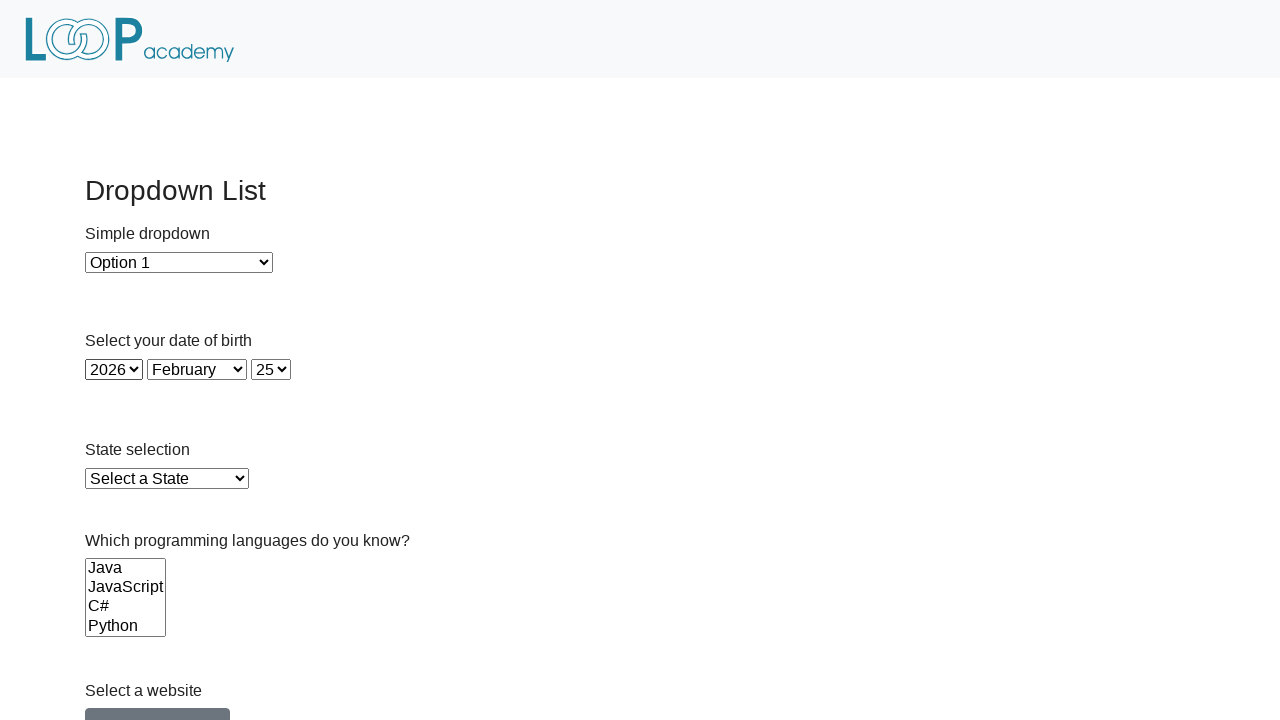